Navigates to a practice automation page and interacts with a web table, verifying its structure by counting rows and columns, and reading cell values from each row.

Starting URL: https://www.rahulshettyacademy.com/AutomationPractice/

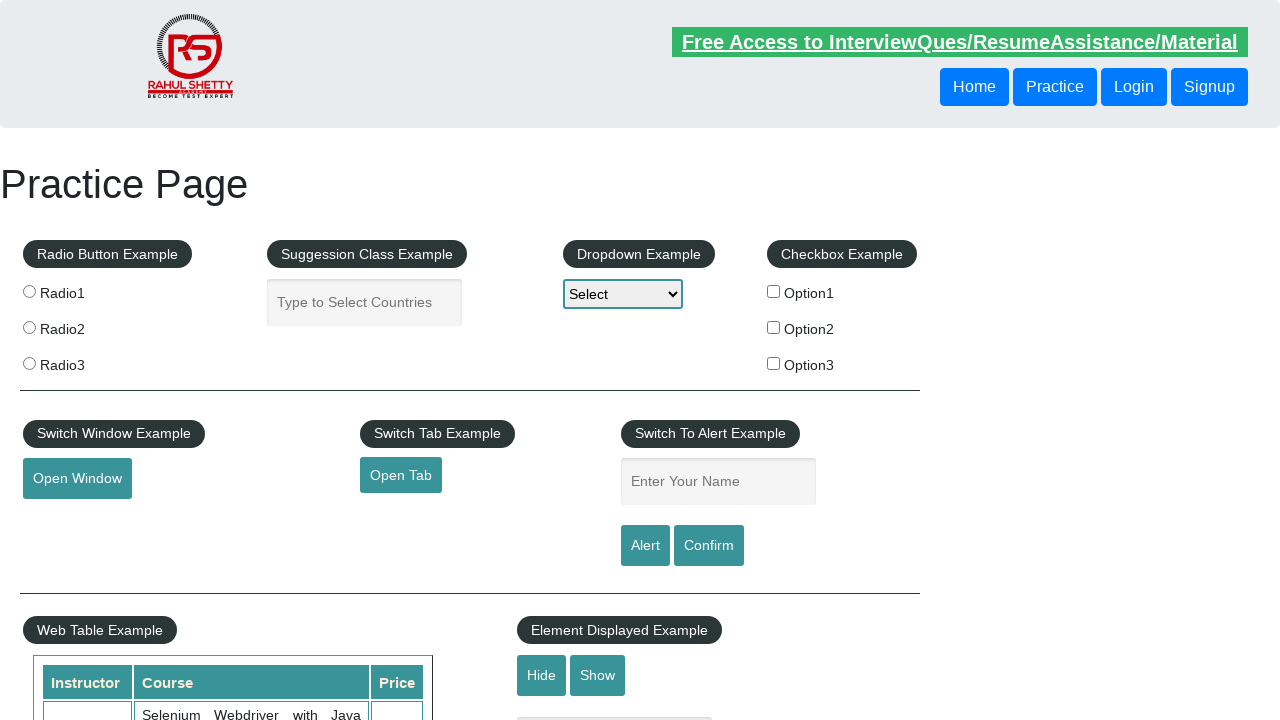

Waited for table to be visible
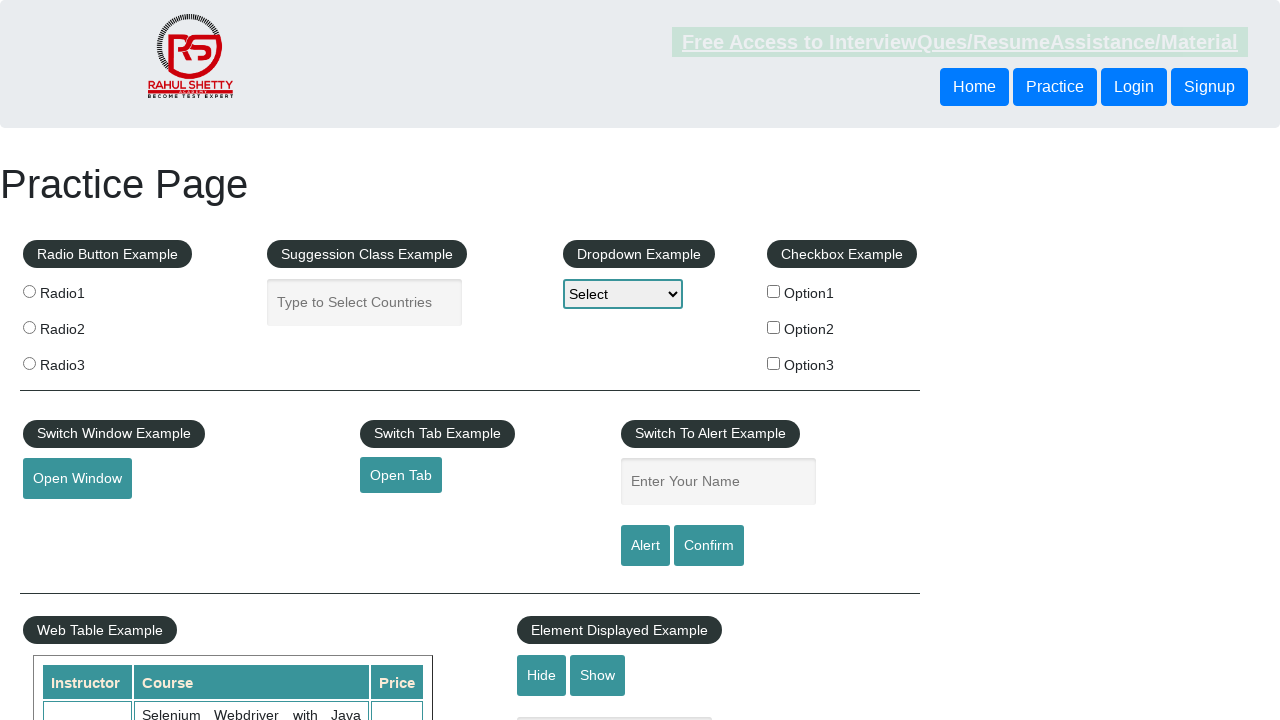

Located courses table element
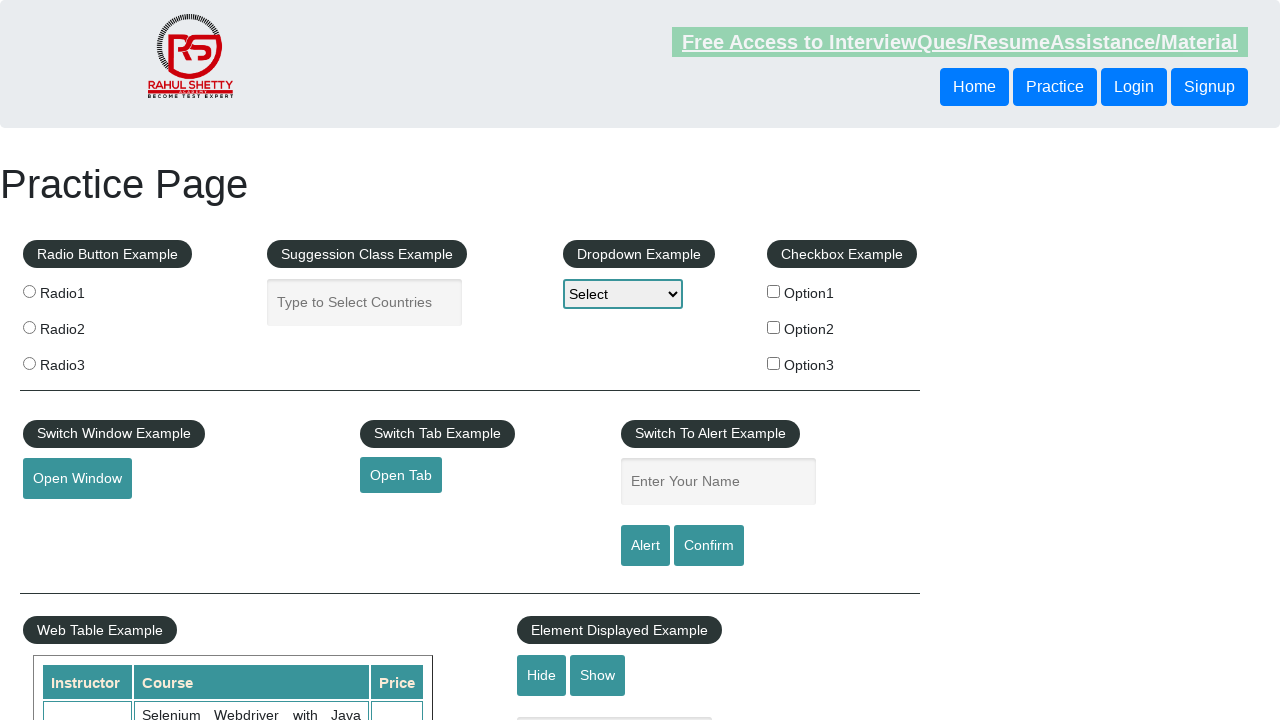

Located all table rows
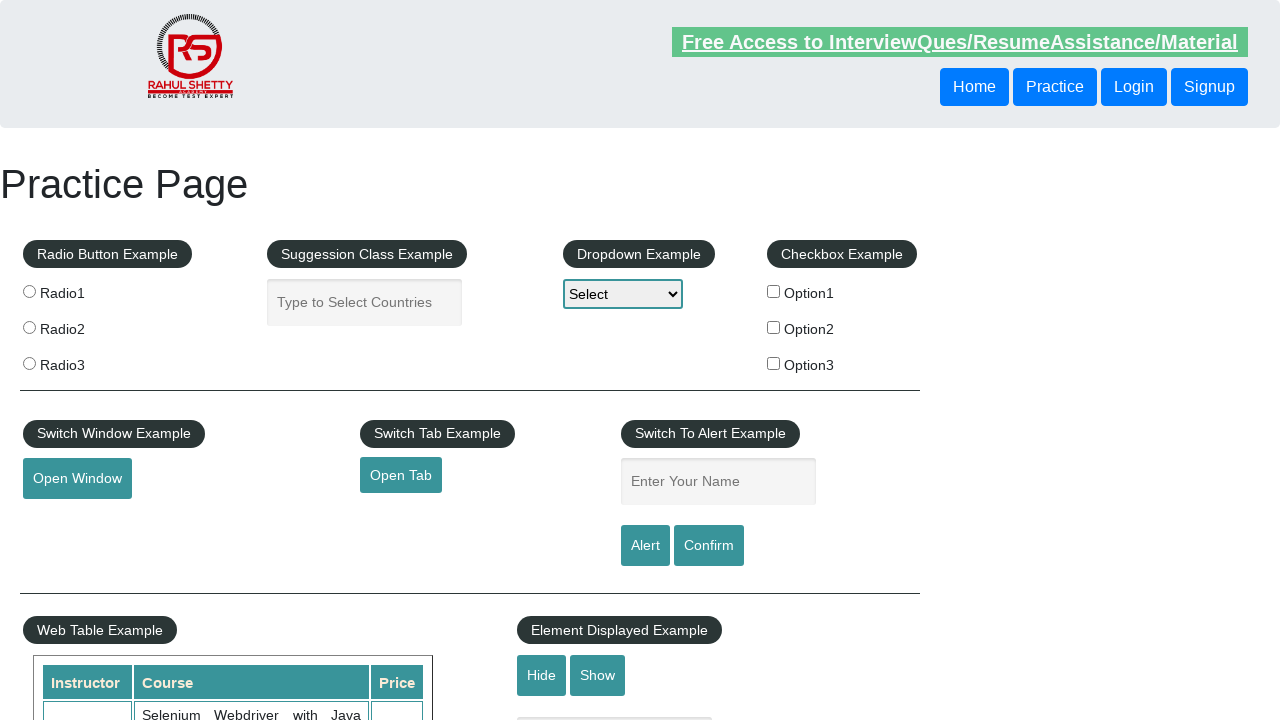

Counted table rows: 11
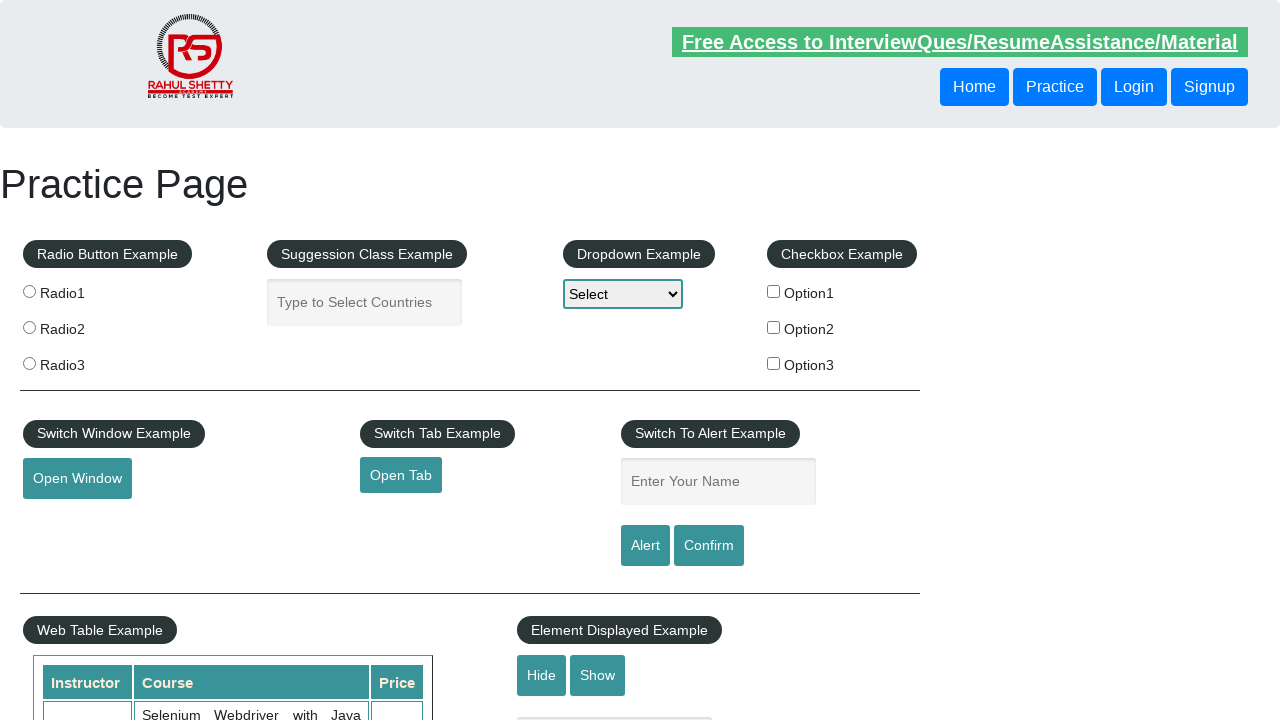

Located table header columns
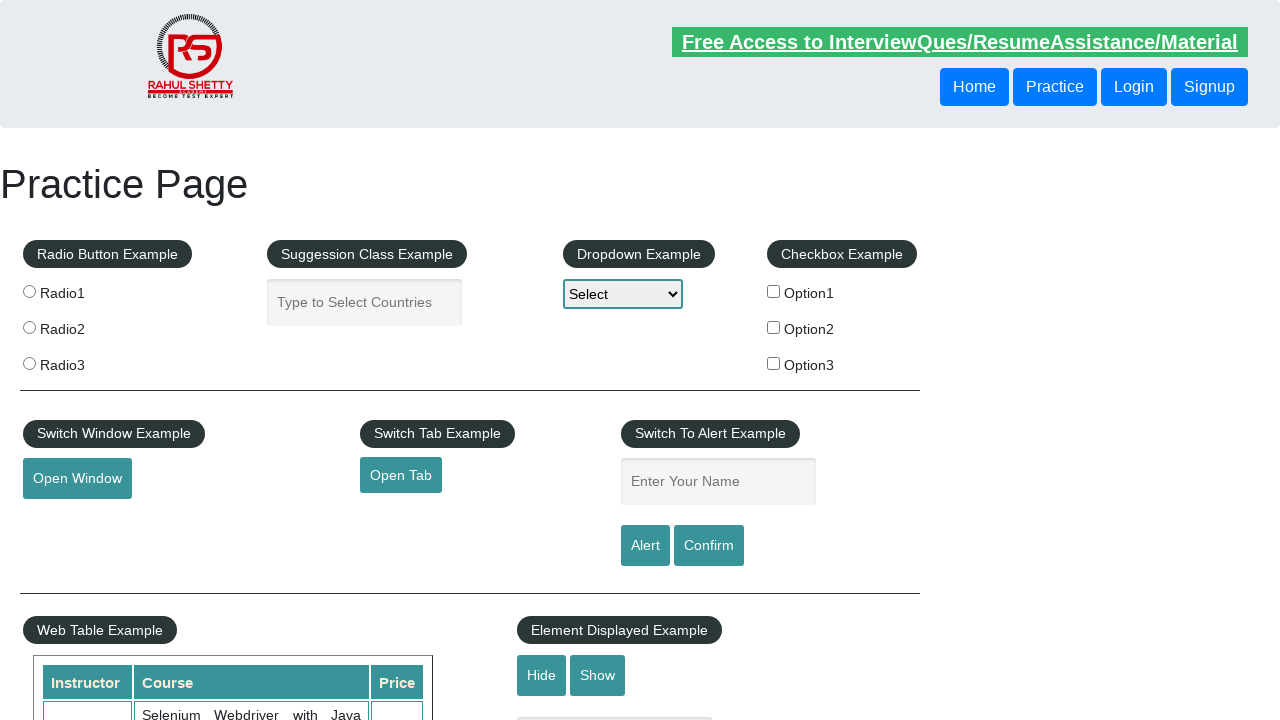

Counted table columns: 3
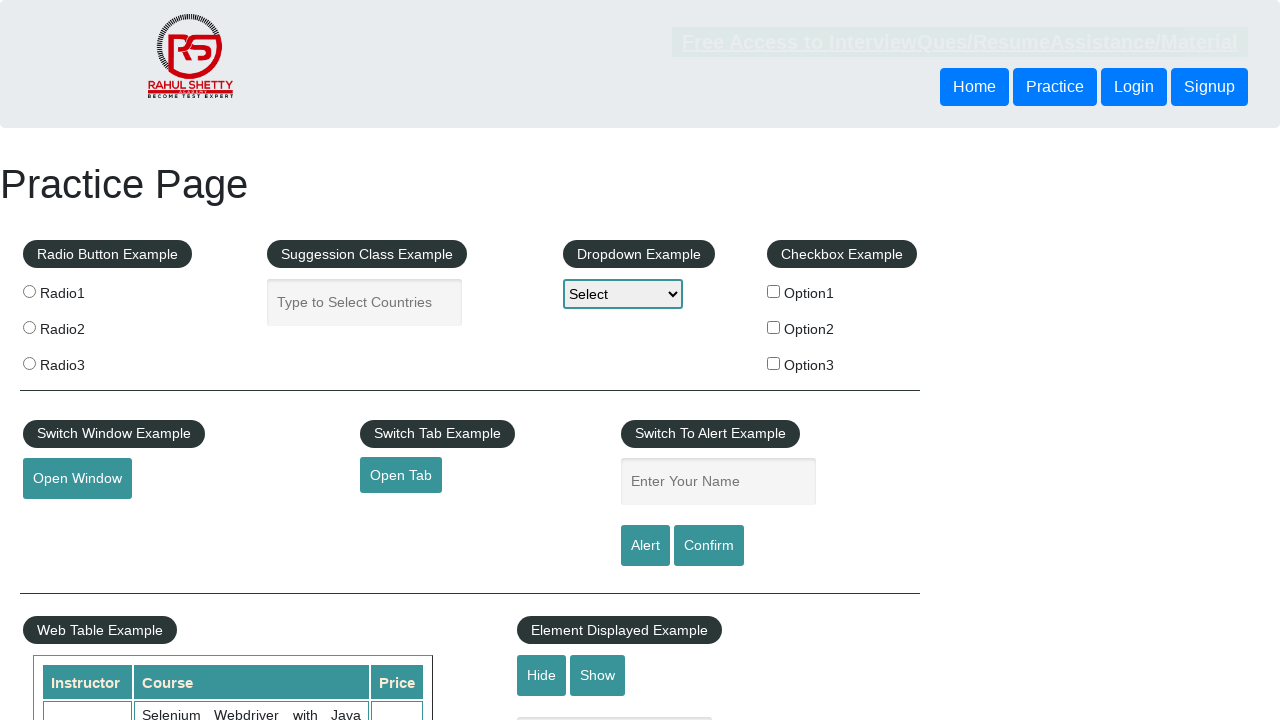

Retrieved instructor name from row 1: Rahul Shetty
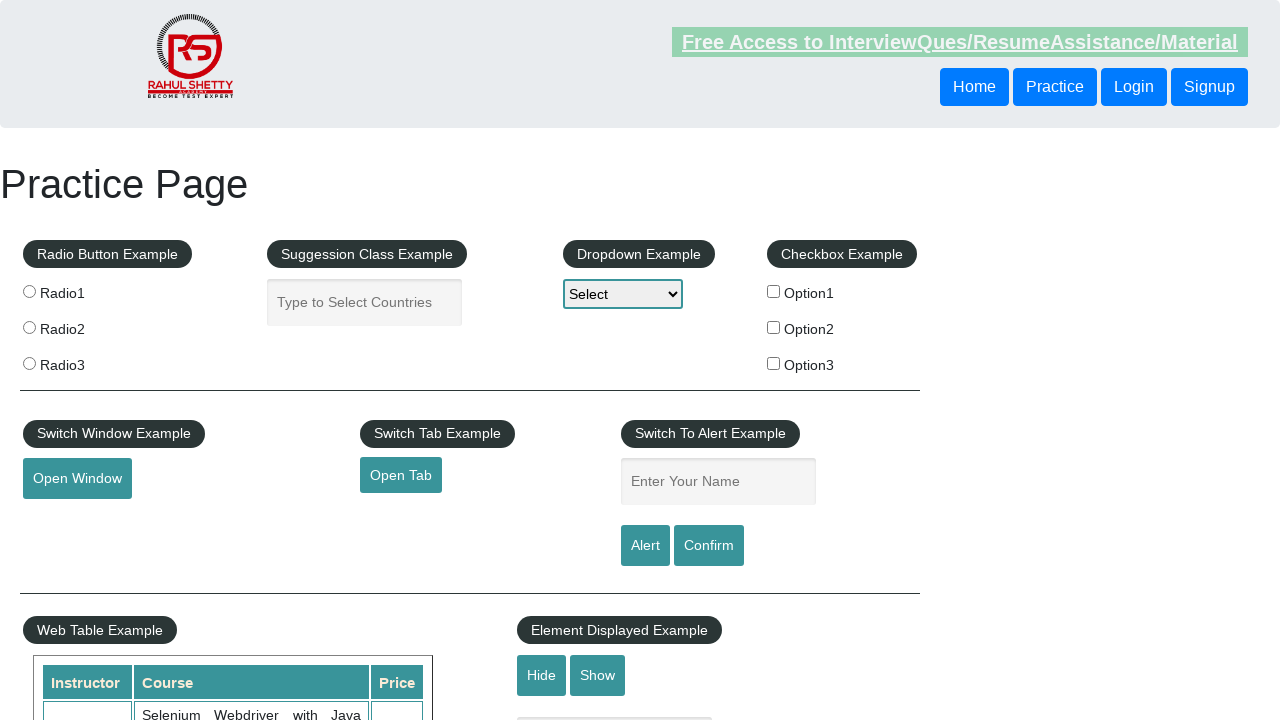

Retrieved course name from row 1: Selenium Webdriver with Java Basics + Advanced + Interview Guide
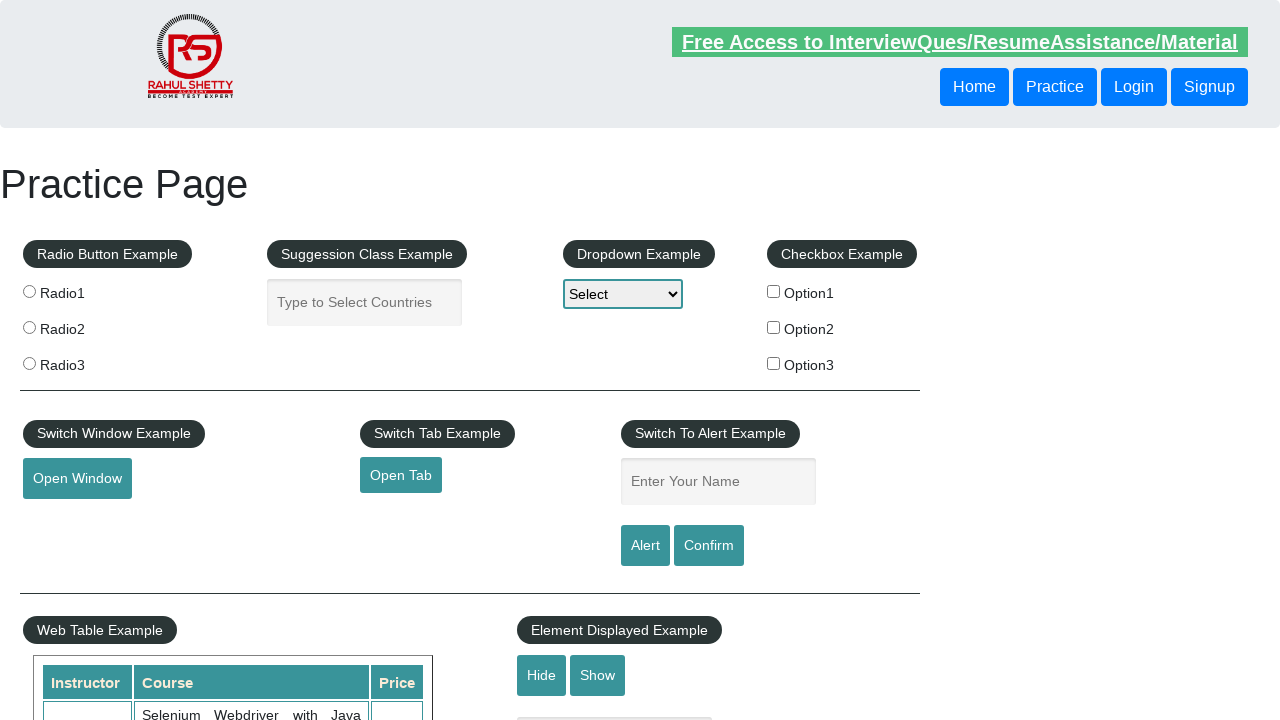

Retrieved price from row 1: 30
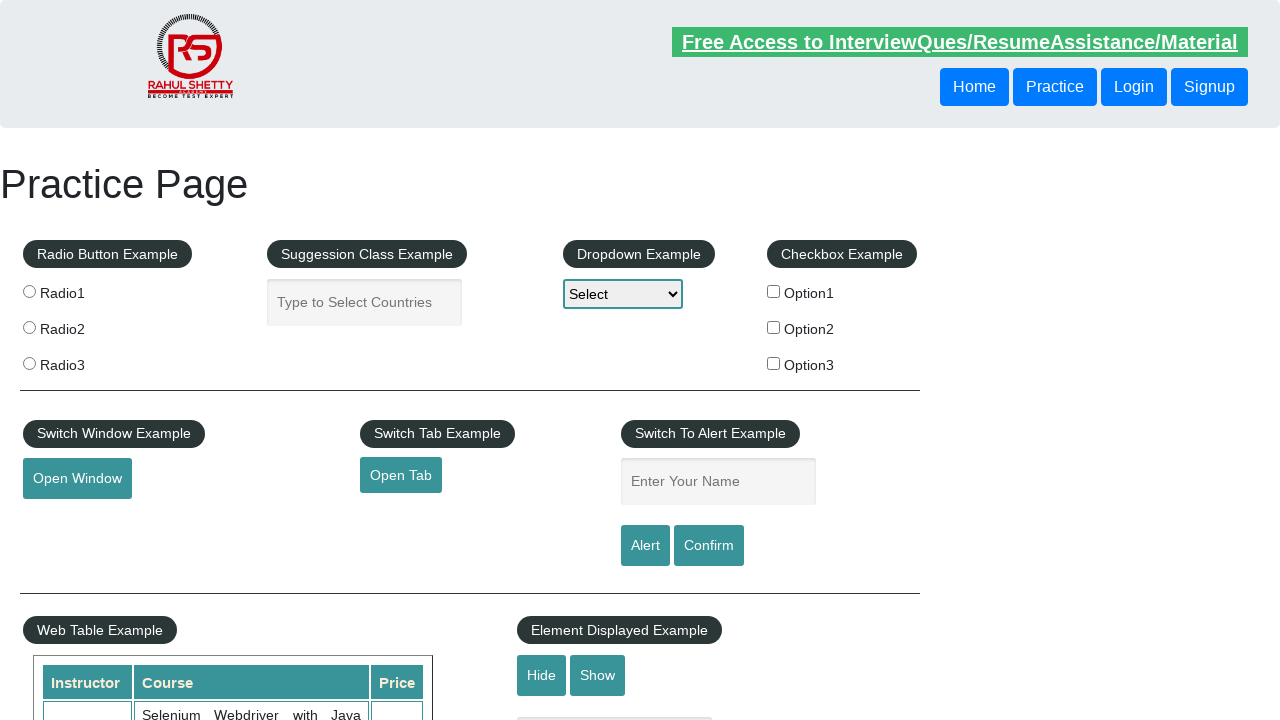

Retrieved instructor name from row 2: Rahul Shetty
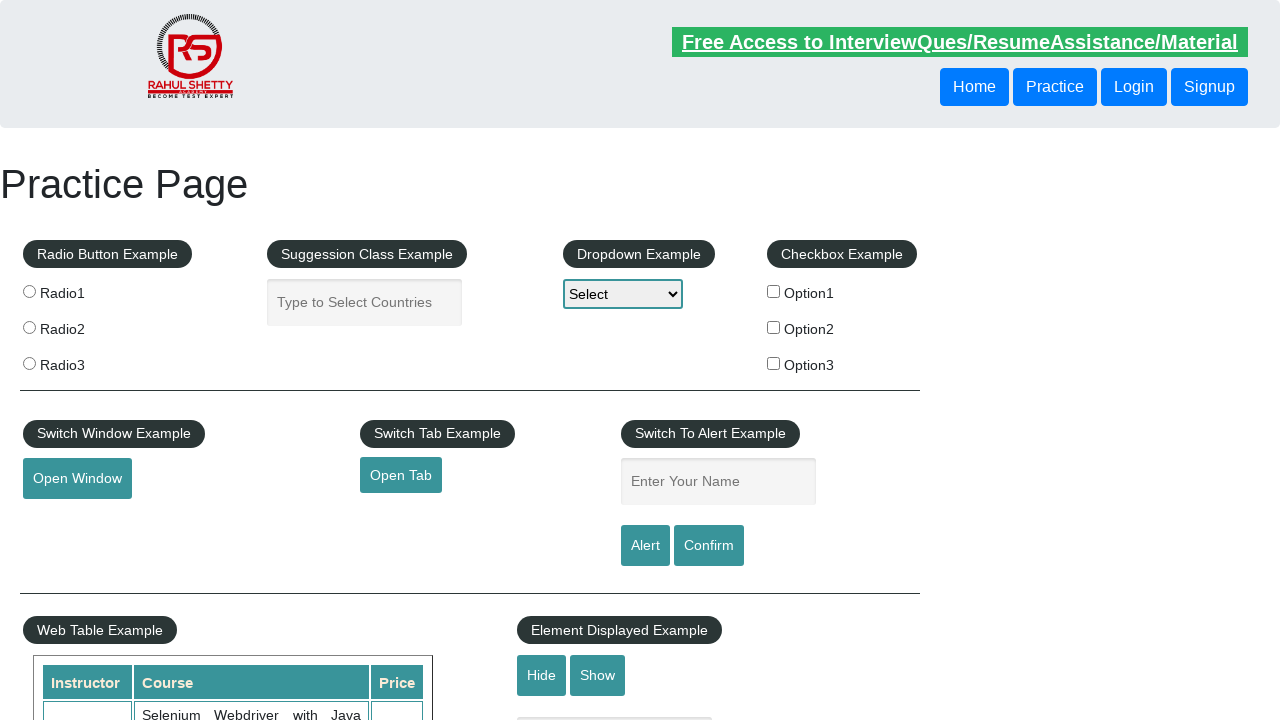

Retrieved course name from row 2: Learn SQL in Practical + Database Testing from Scratch
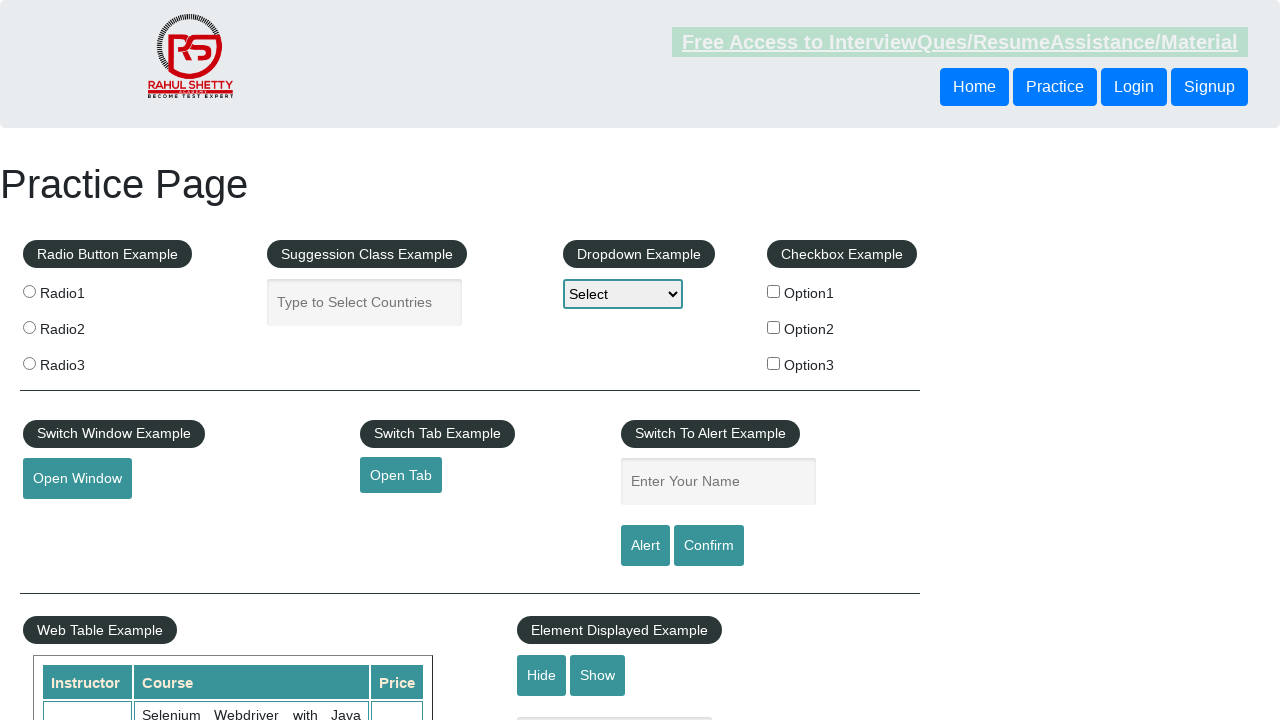

Retrieved price from row 2: 25
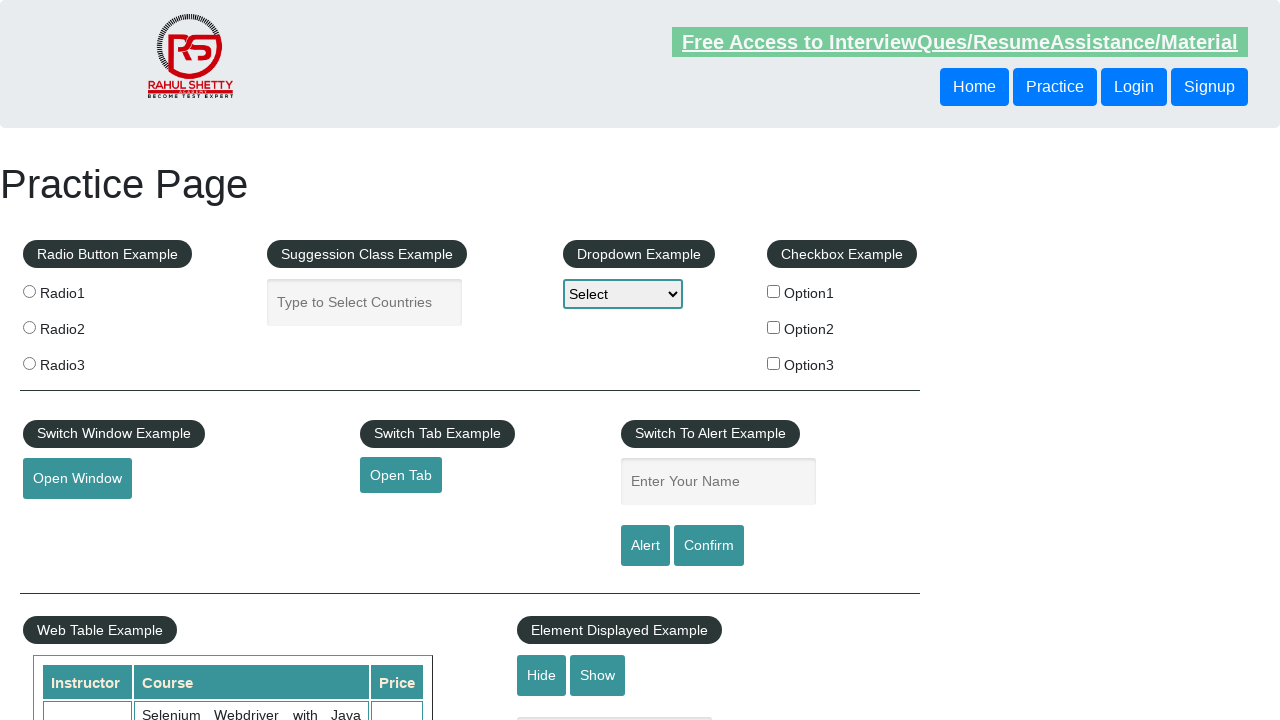

Retrieved instructor name from row 3: Rahul Shetty
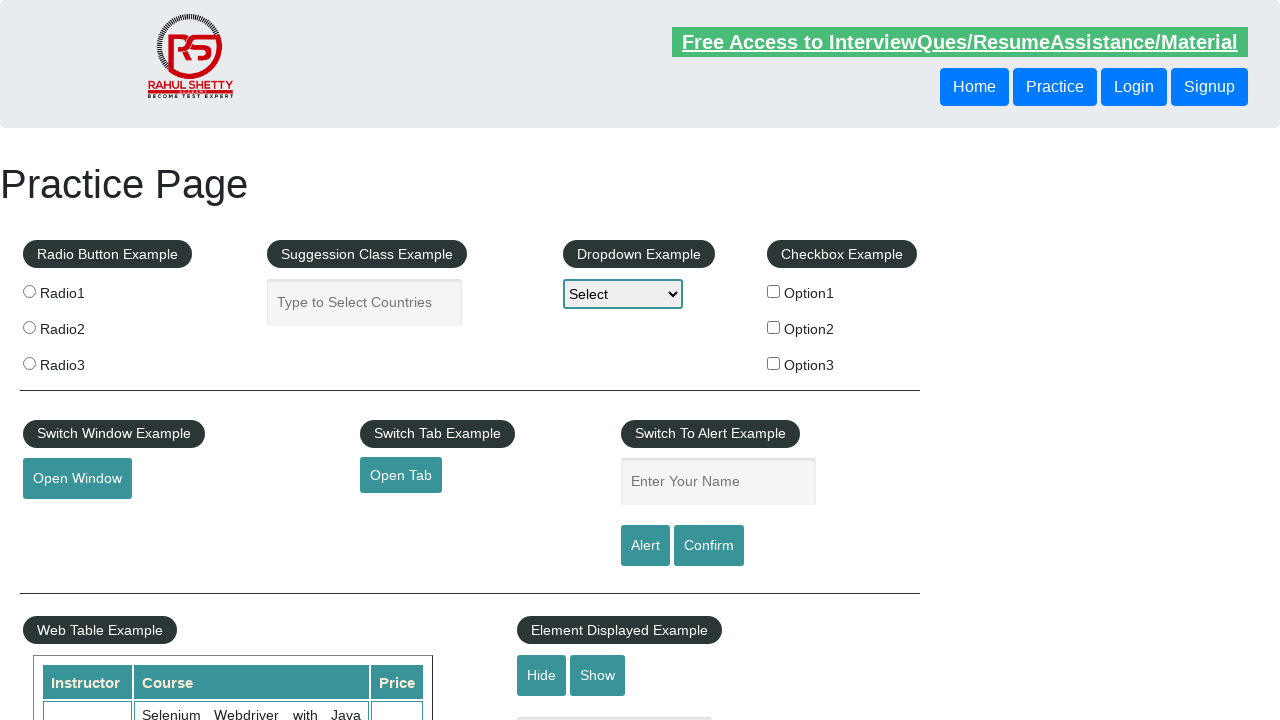

Retrieved course name from row 3: Appium (Selenium) - Mobile Automation Testing from Scratch
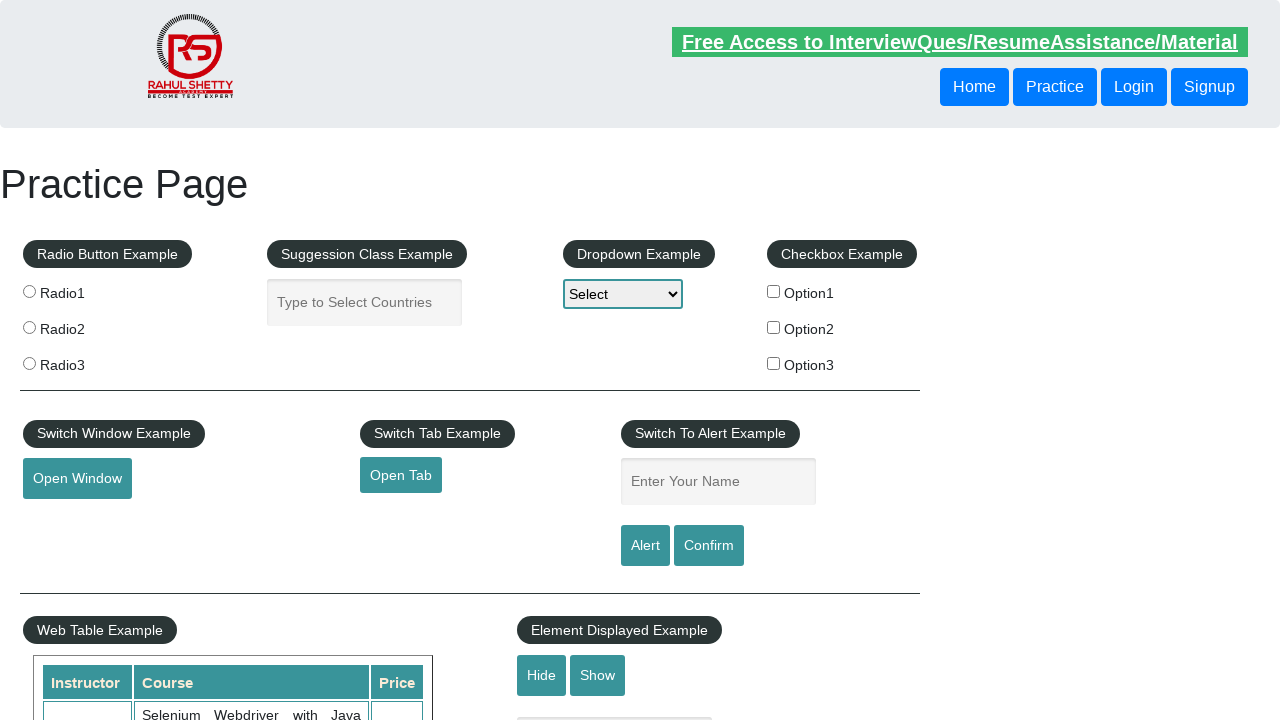

Retrieved price from row 3: 30
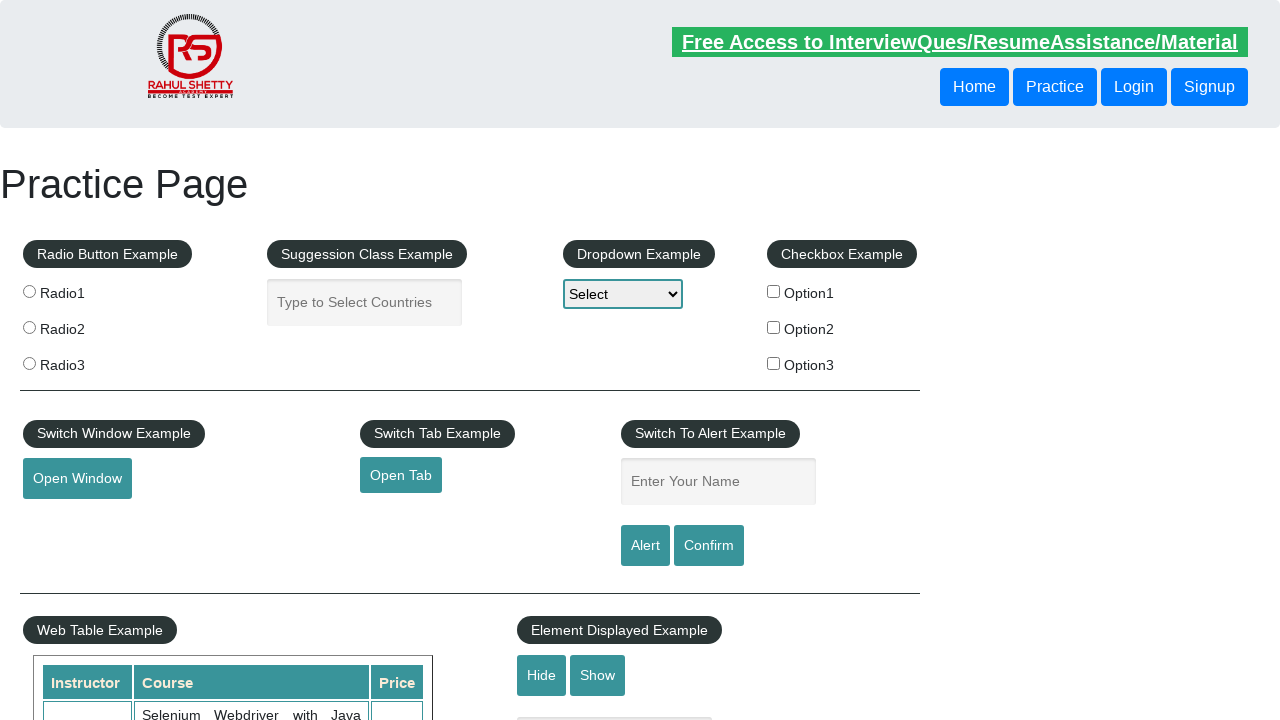

Retrieved instructor name from row 4: Rahul Shetty
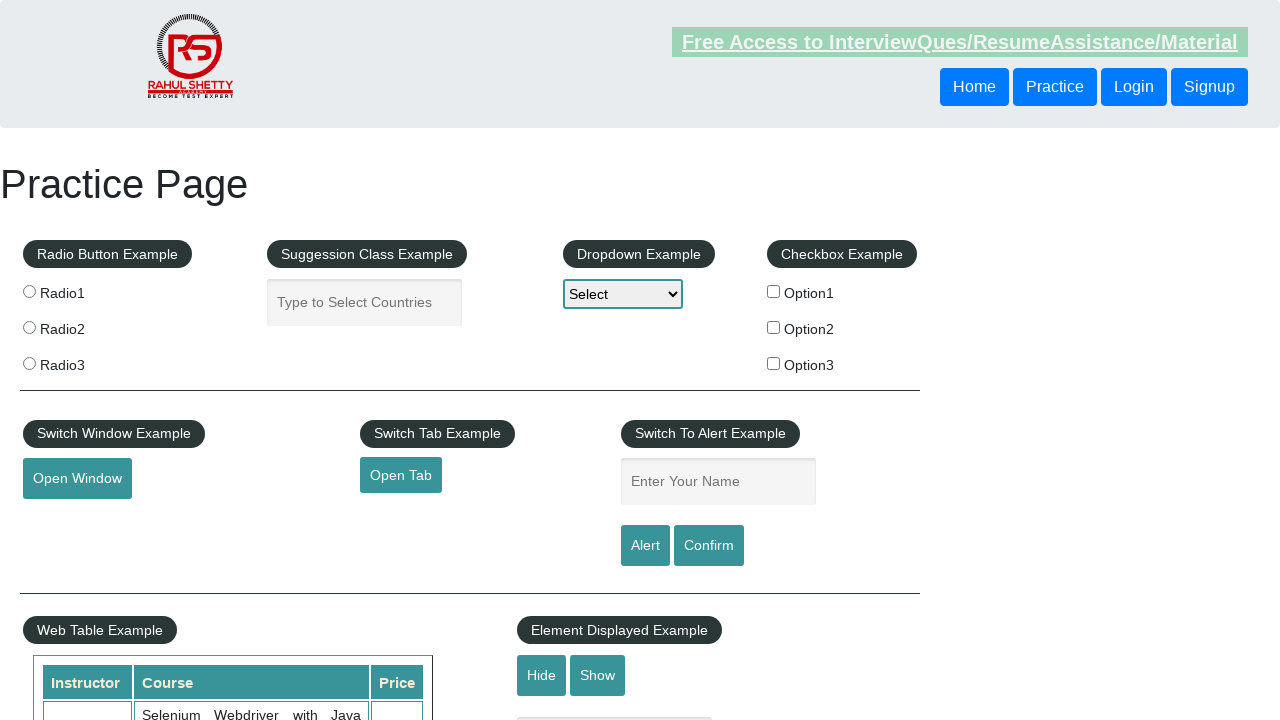

Retrieved course name from row 4: WebSecurity Testing for Beginners-QA knowledge to next level
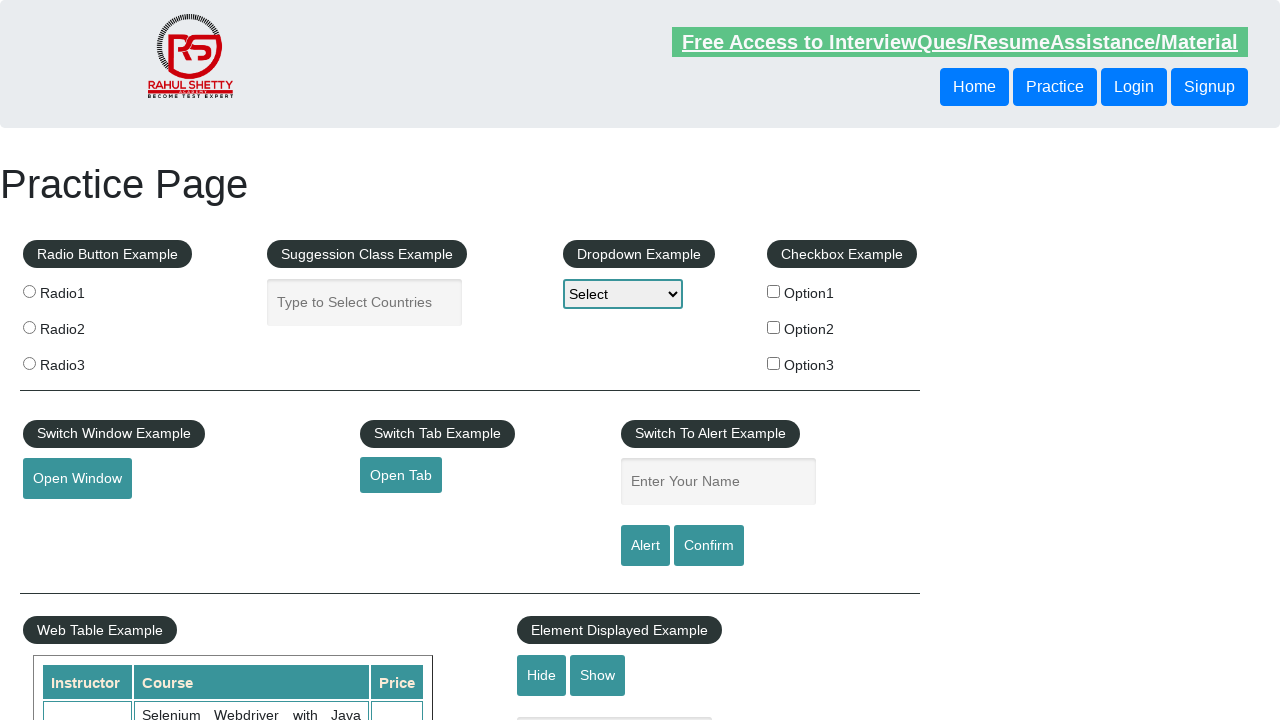

Retrieved price from row 4: 20
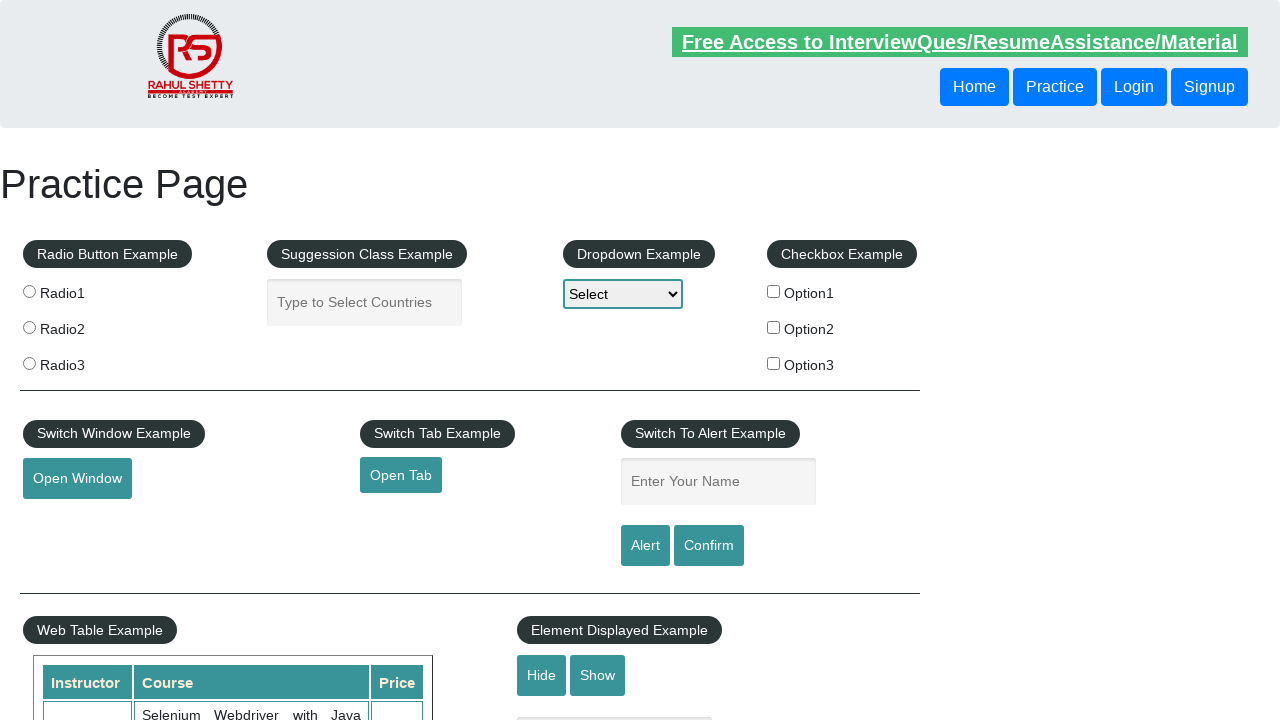

Retrieved instructor name from row 5: Rahul Shetty
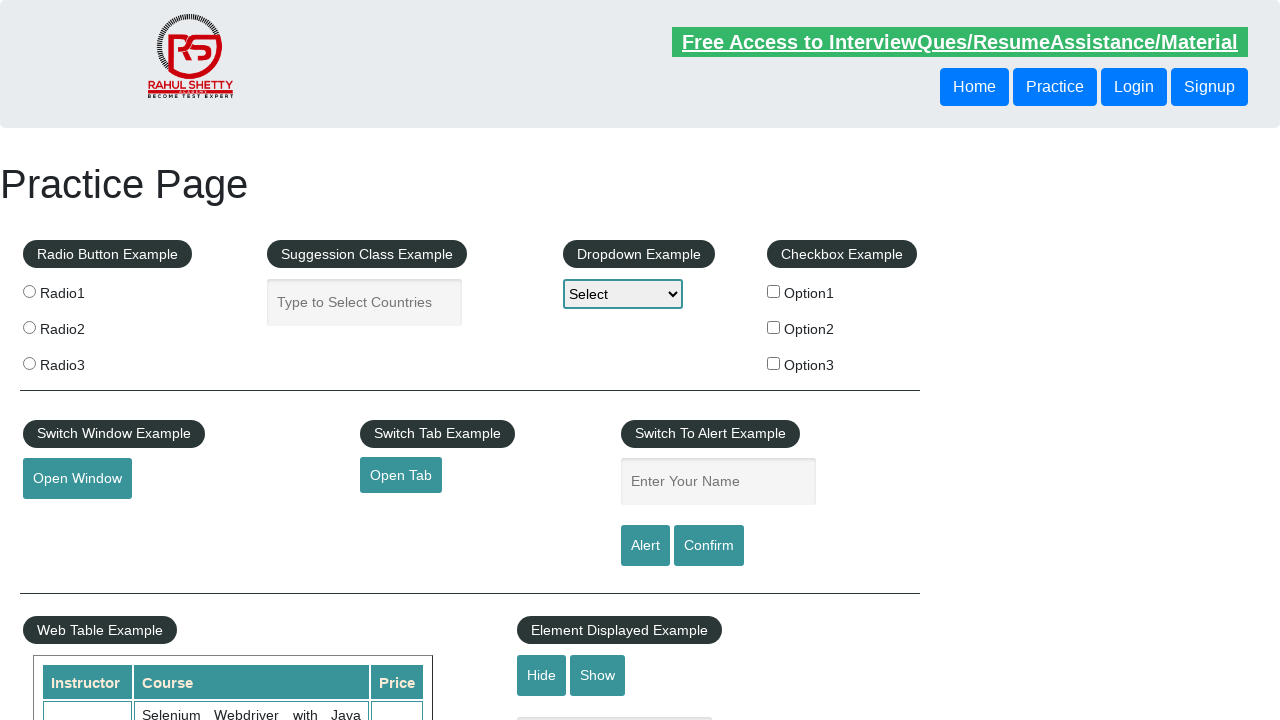

Retrieved course name from row 5: Learn JMETER from Scratch - (Performance + Load) Testing Tool
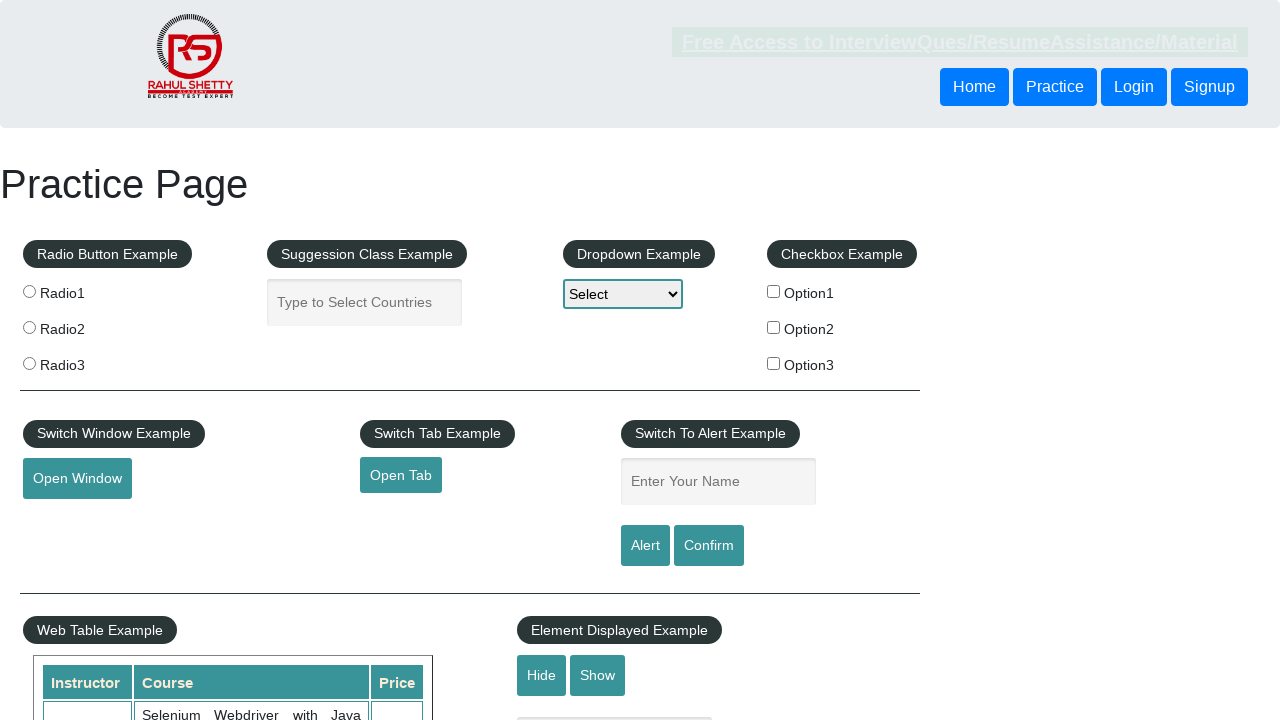

Retrieved price from row 5: 25
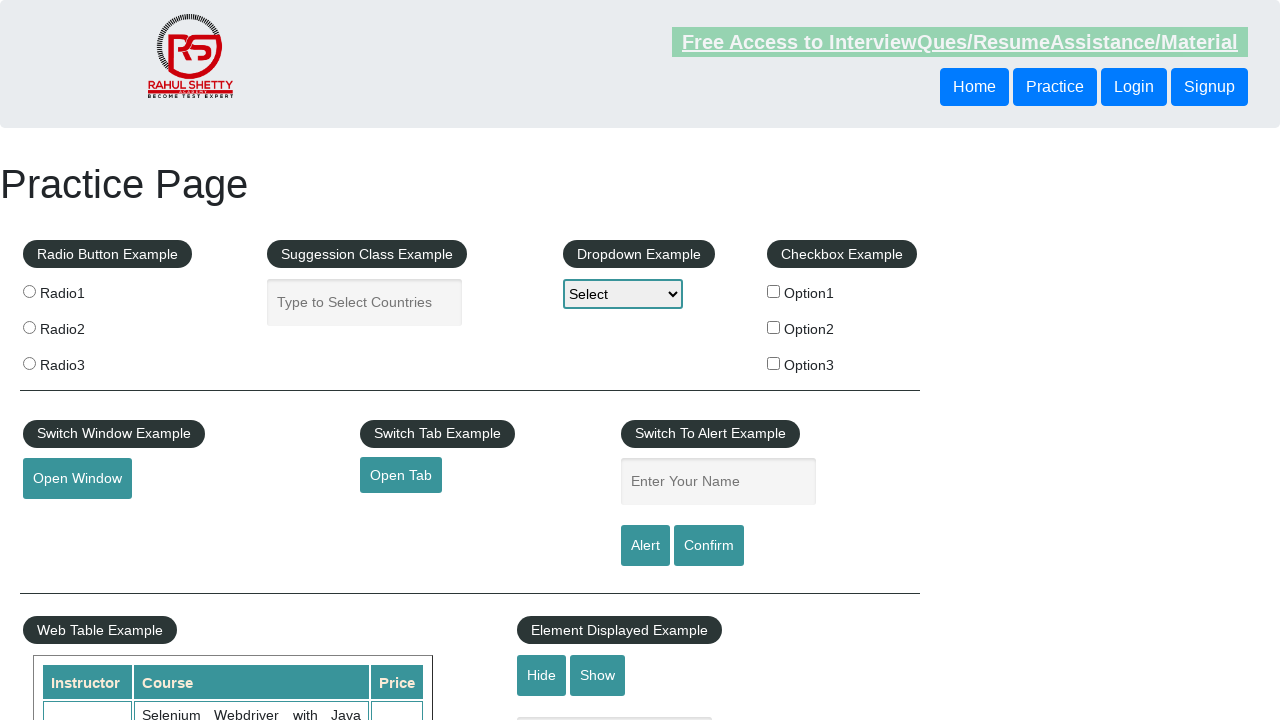

Retrieved instructor name from row 6: Rahul Shetty
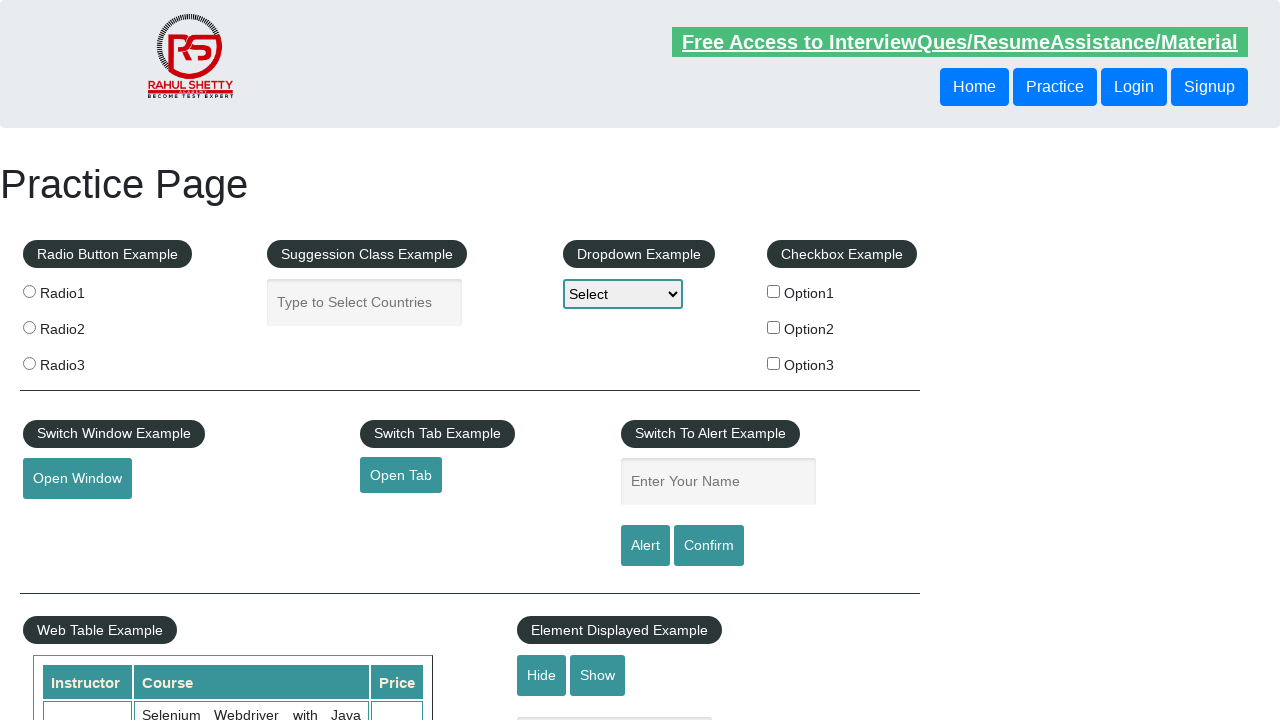

Retrieved course name from row 6: WebServices / REST API Testing with SoapUI
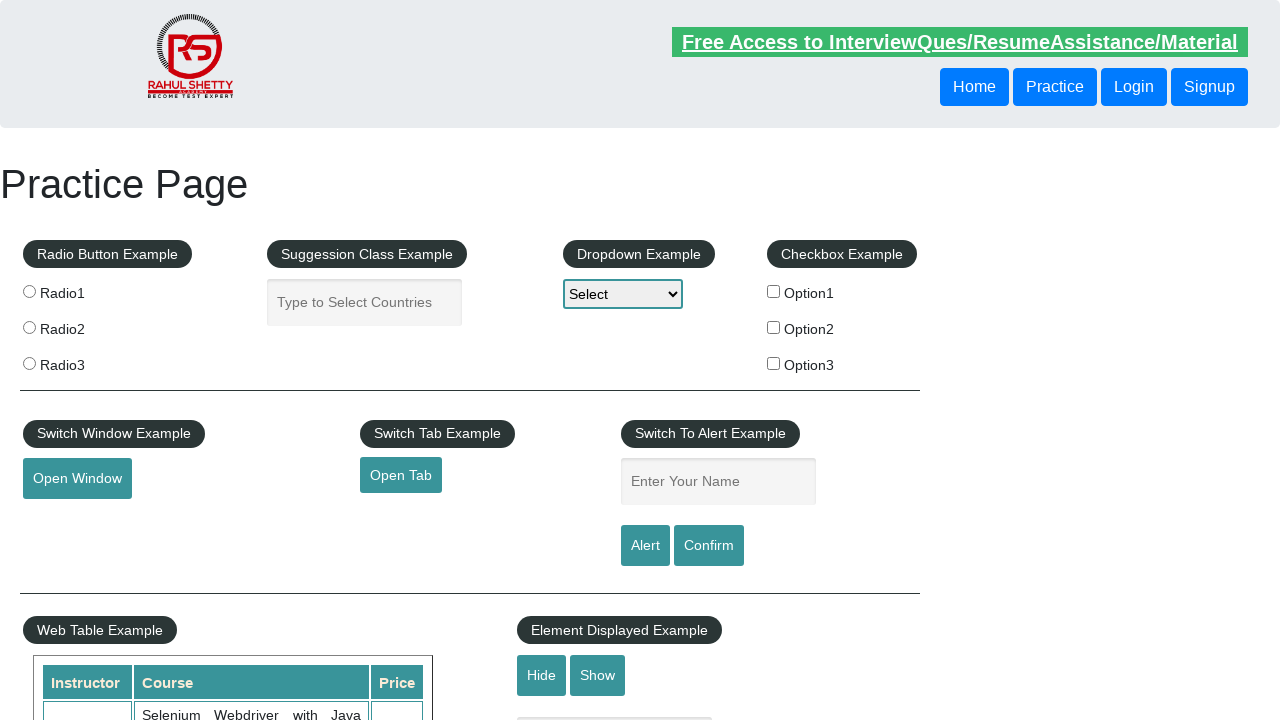

Retrieved price from row 6: 35
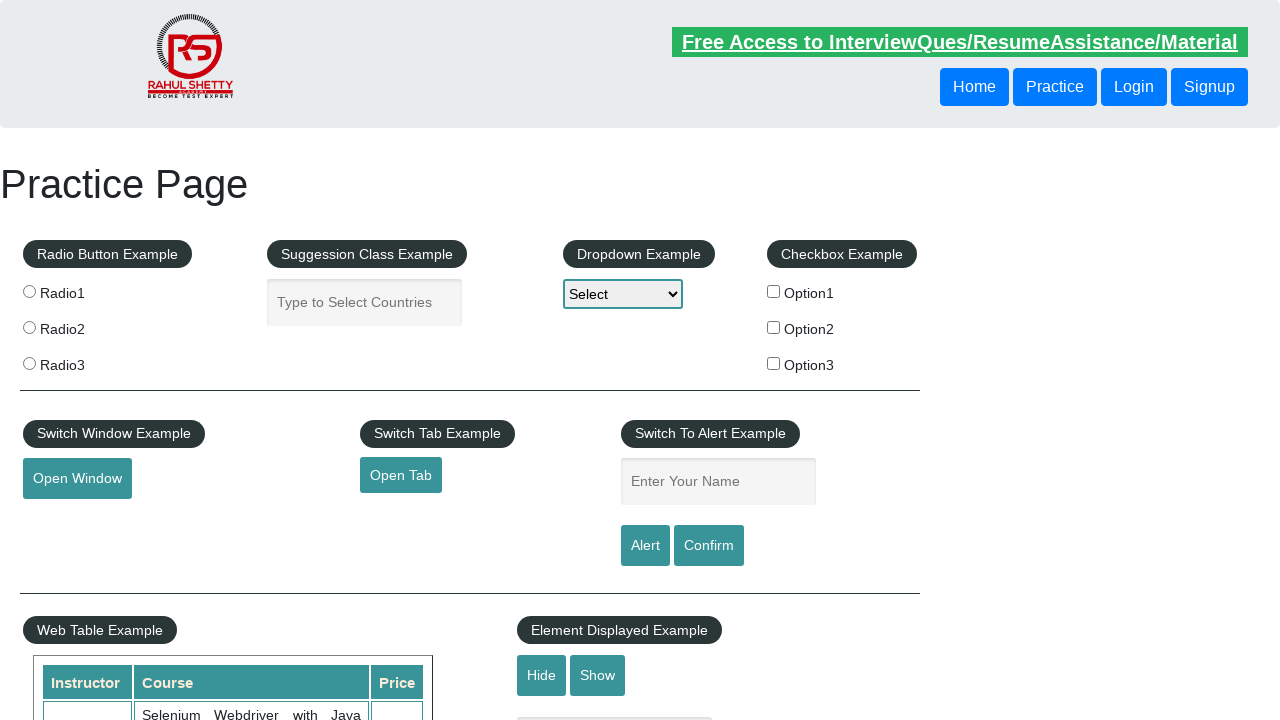

Retrieved instructor name from row 7: Rahul Shetty
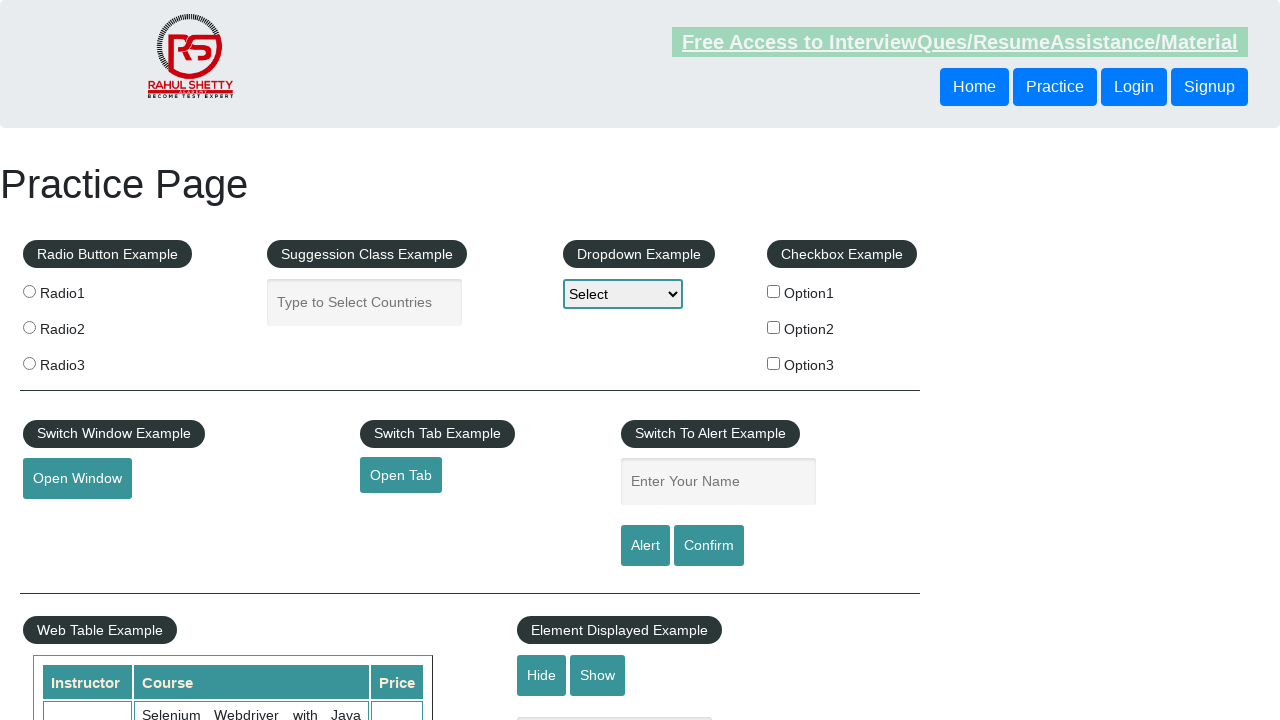

Retrieved course name from row 7: QA Expert Course :Software Testing + Bugzilla + SQL + Agile
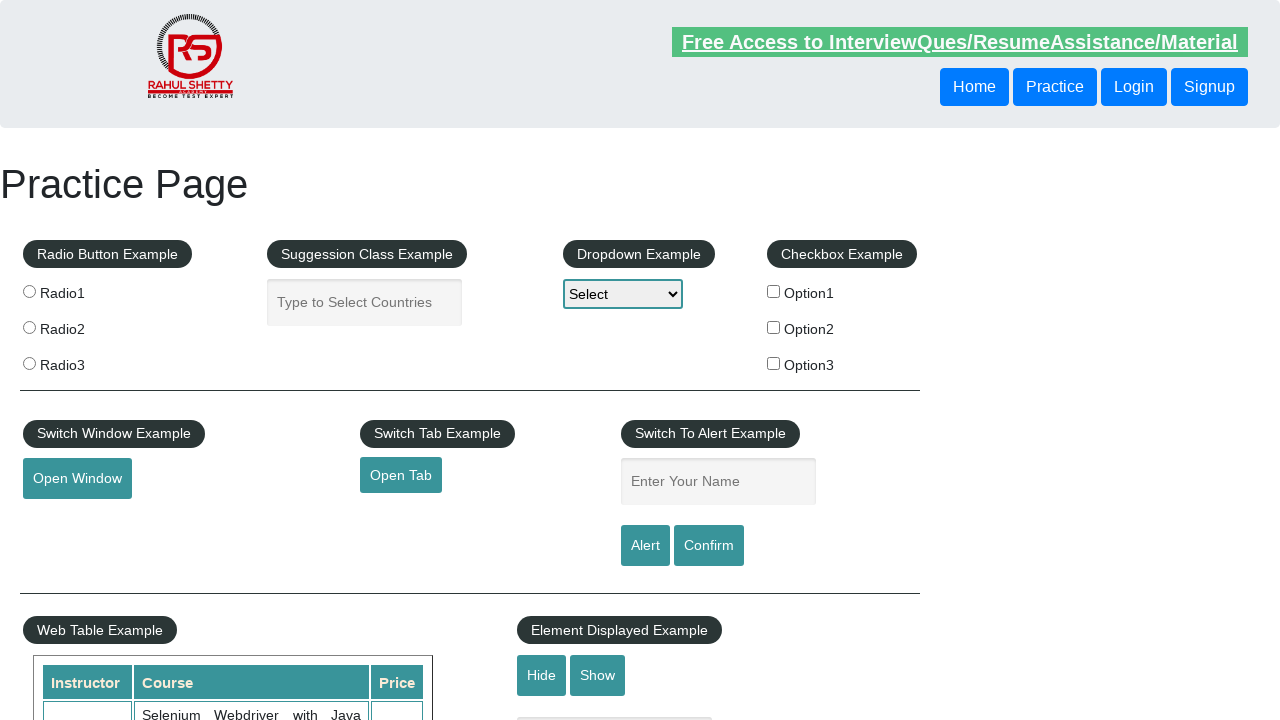

Retrieved price from row 7: 25
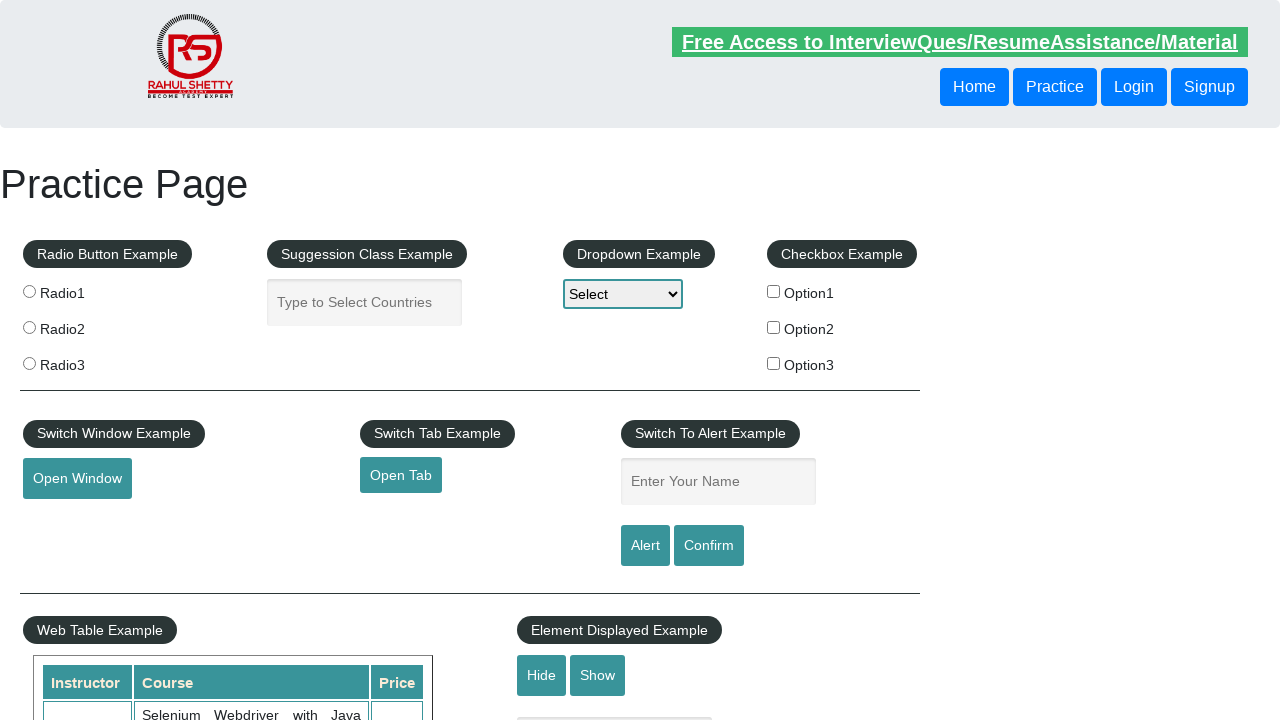

Retrieved instructor name from row 8: Rahul Shetty
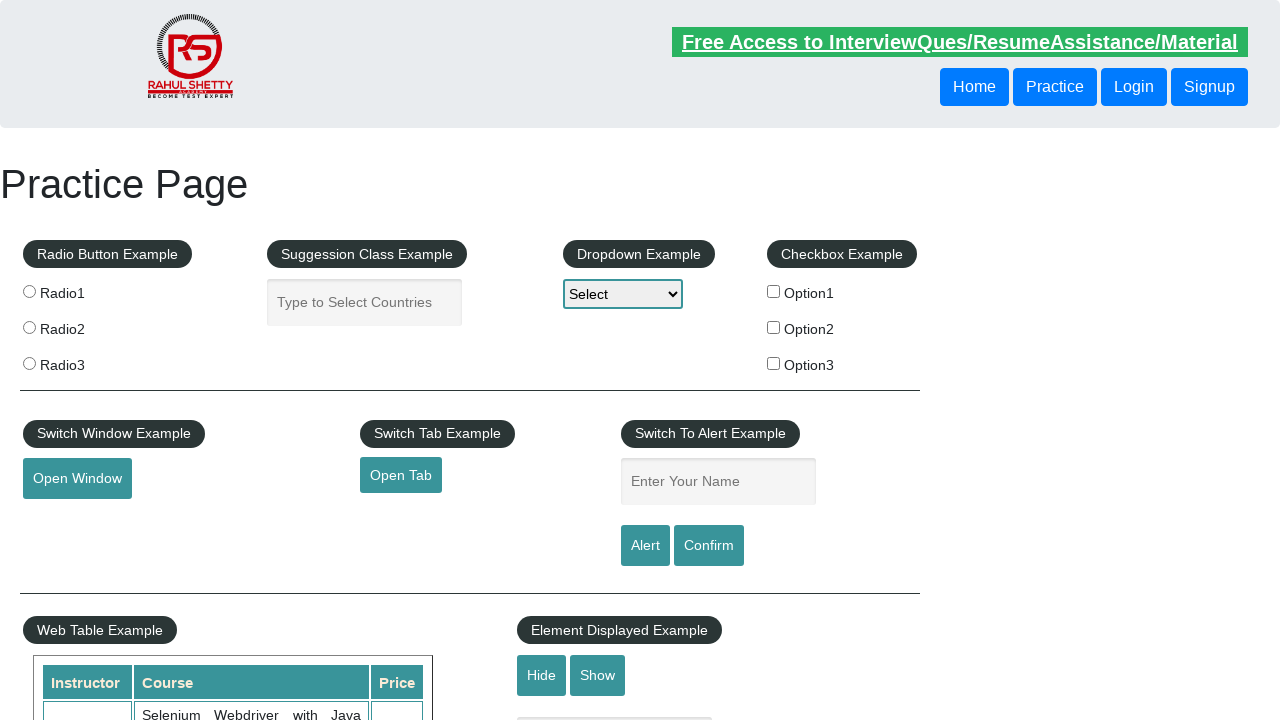

Retrieved course name from row 8: Master Selenium Automation in simple Python Language
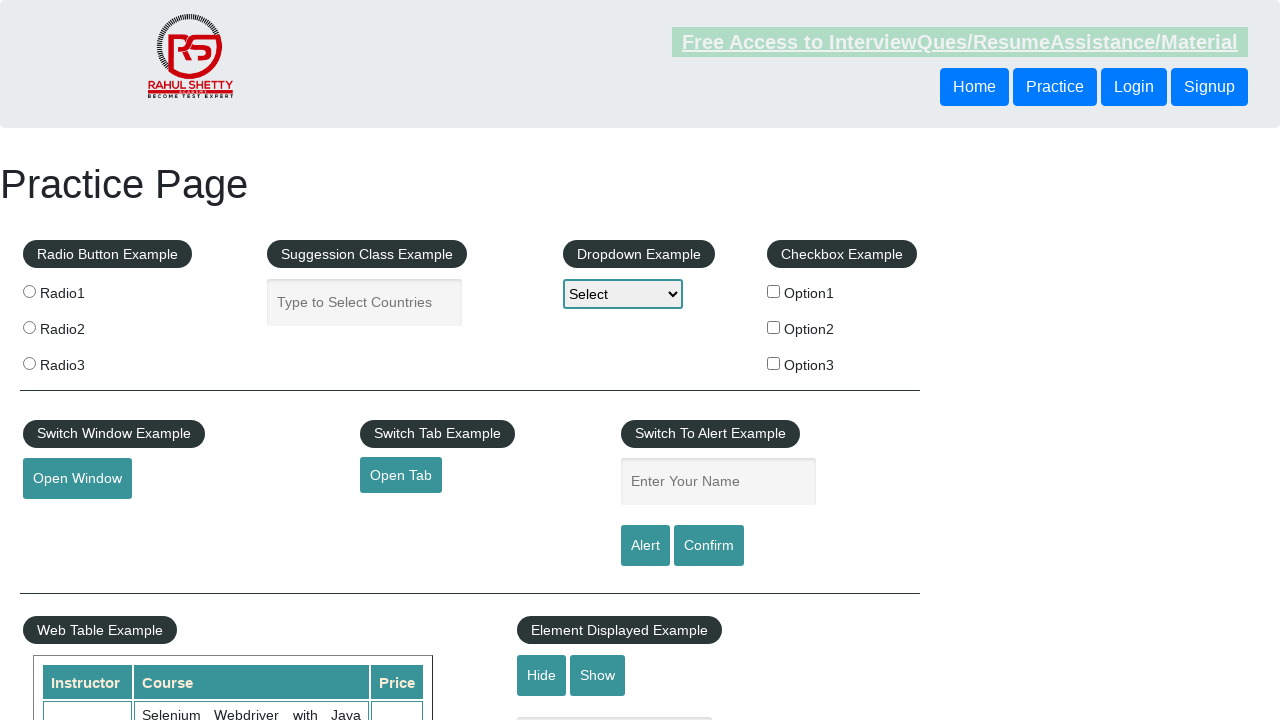

Retrieved price from row 8: 25
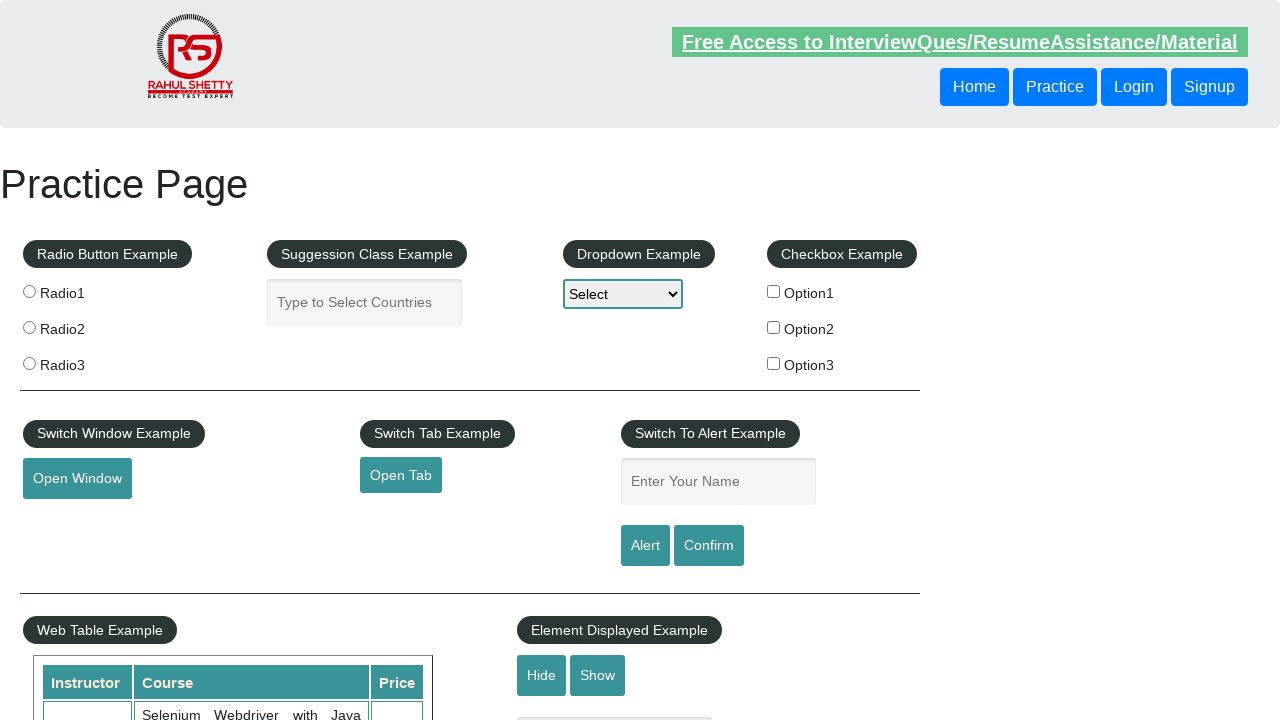

Retrieved instructor name from row 9: Rahul Shetty
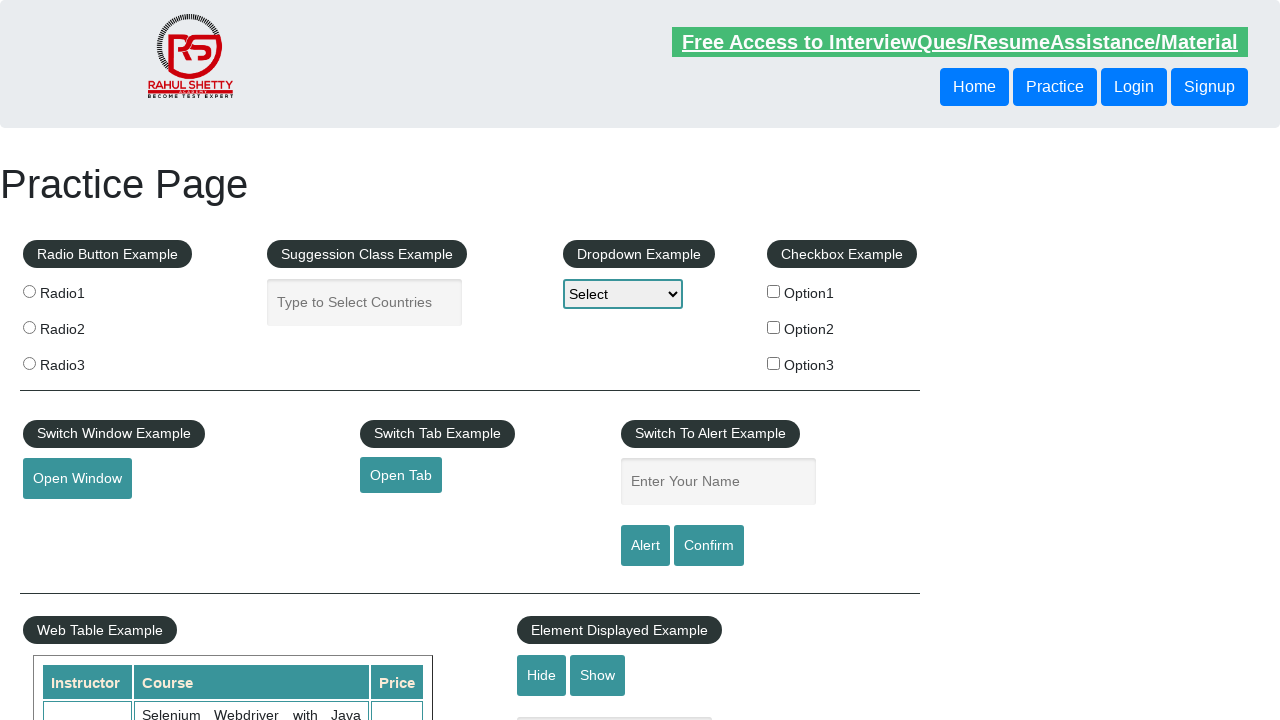

Retrieved course name from row 9: Advanced Selenium Framework Pageobject, TestNG, Maven, Jenkins,C
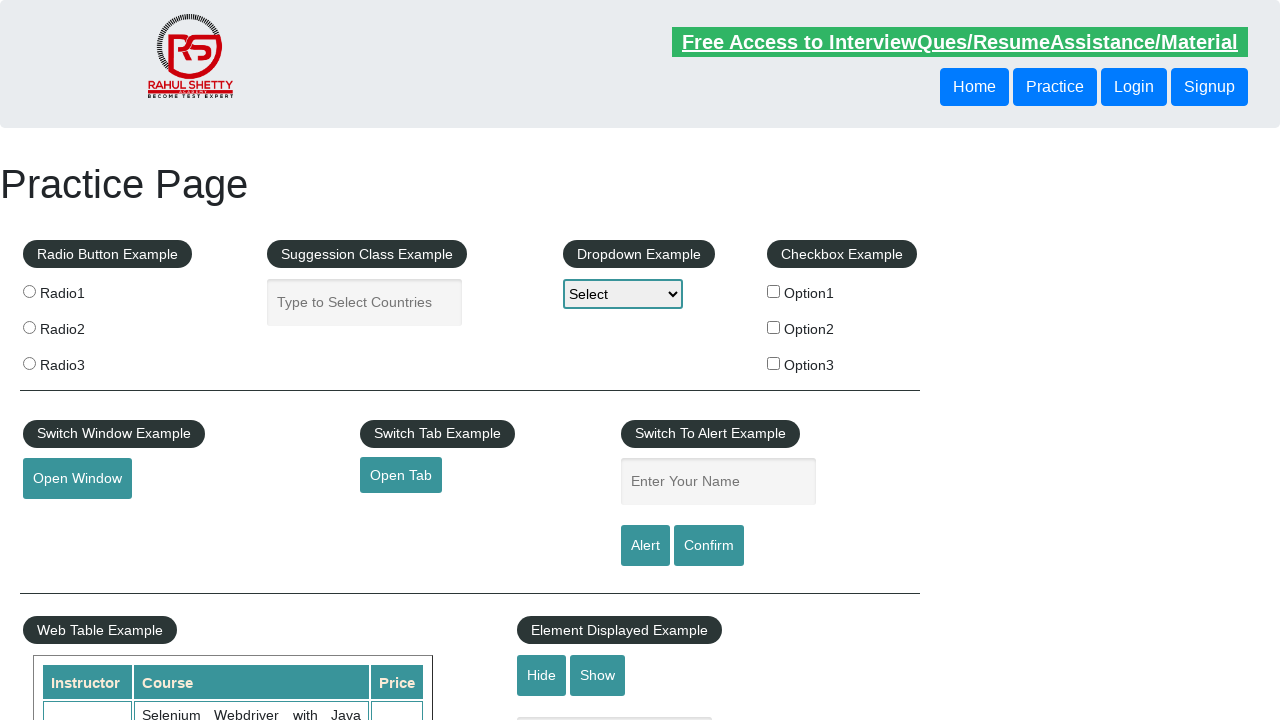

Retrieved price from row 9: 20
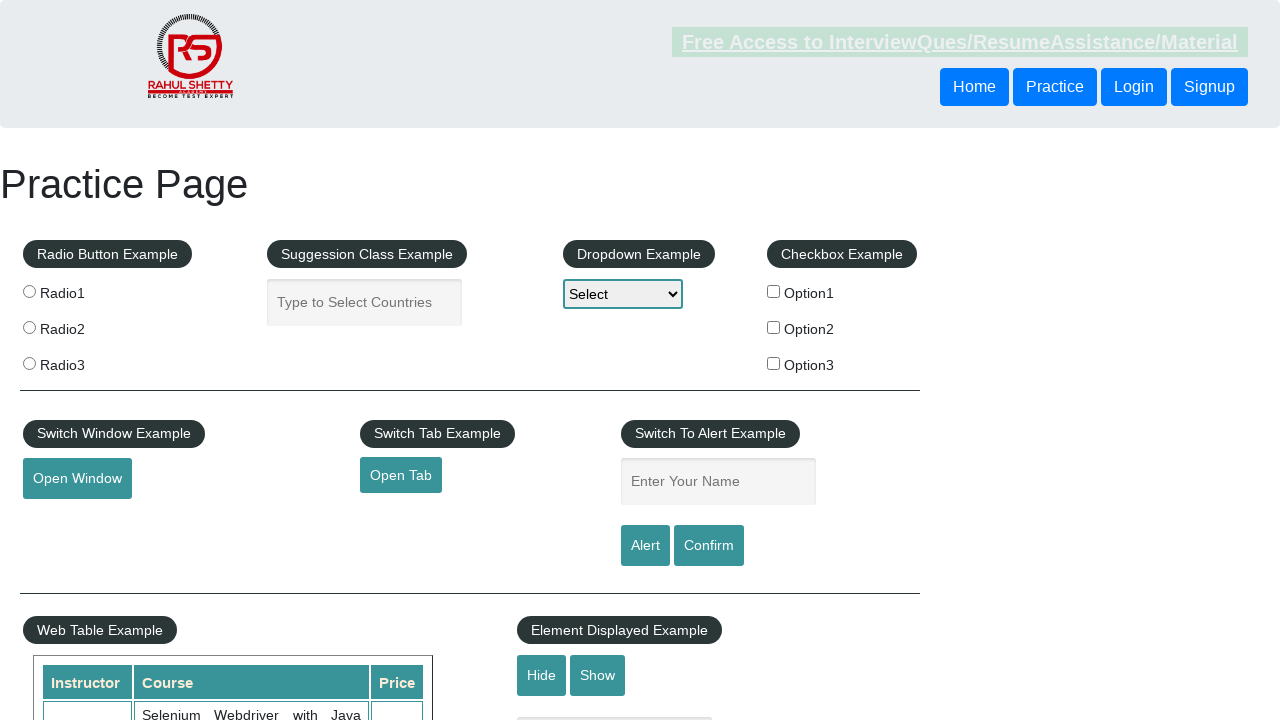

Retrieved instructor name from row 10: Rahul Shetty
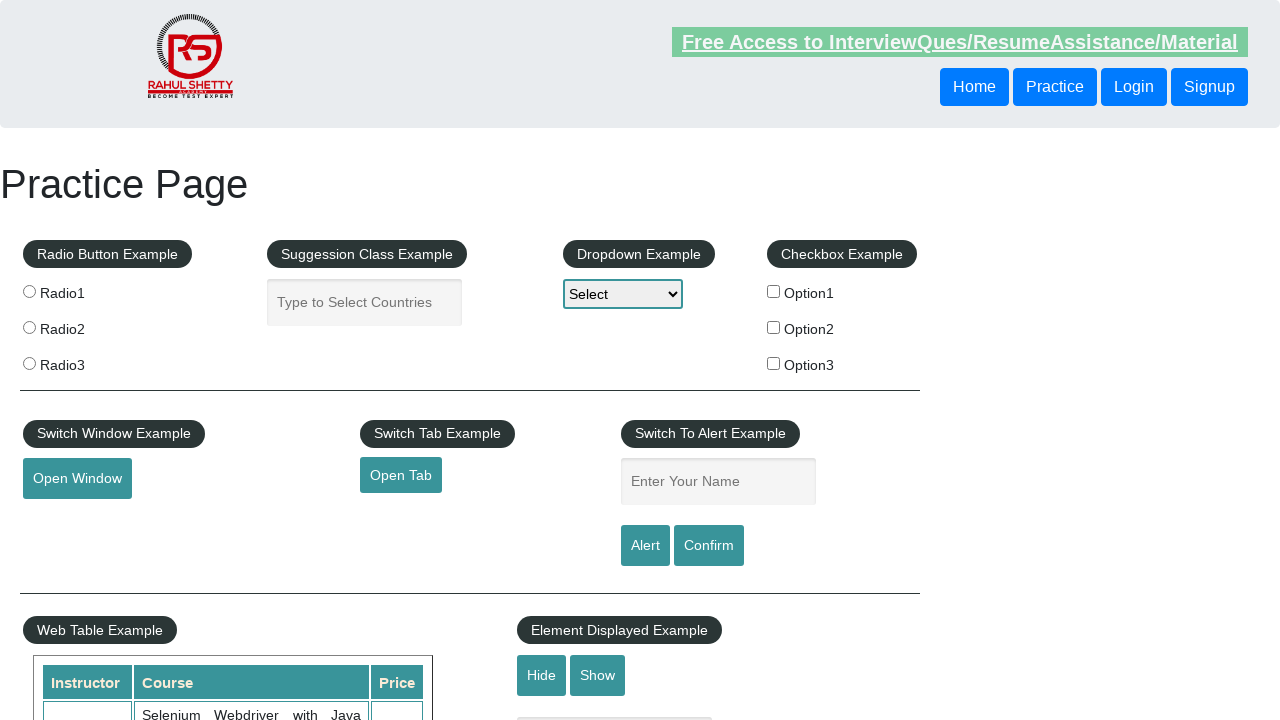

Retrieved course name from row 10: Write effective QA Resume that will turn to interview call
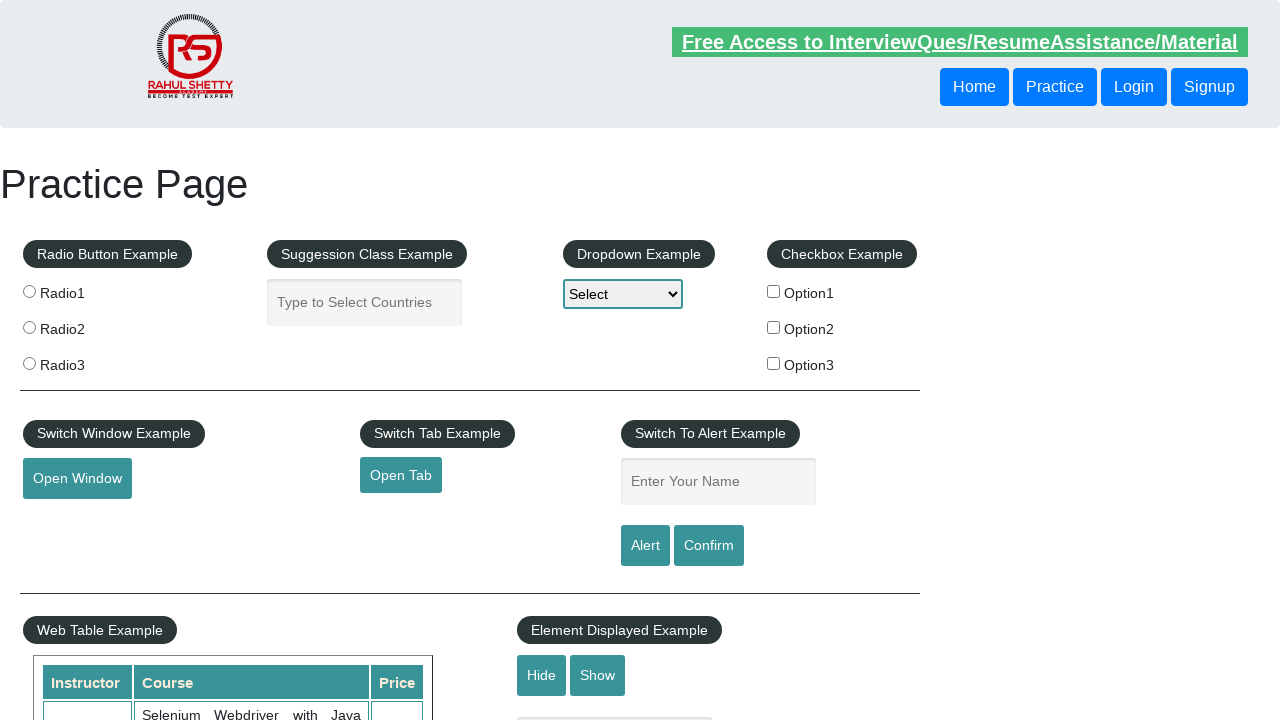

Retrieved price from row 10: 0
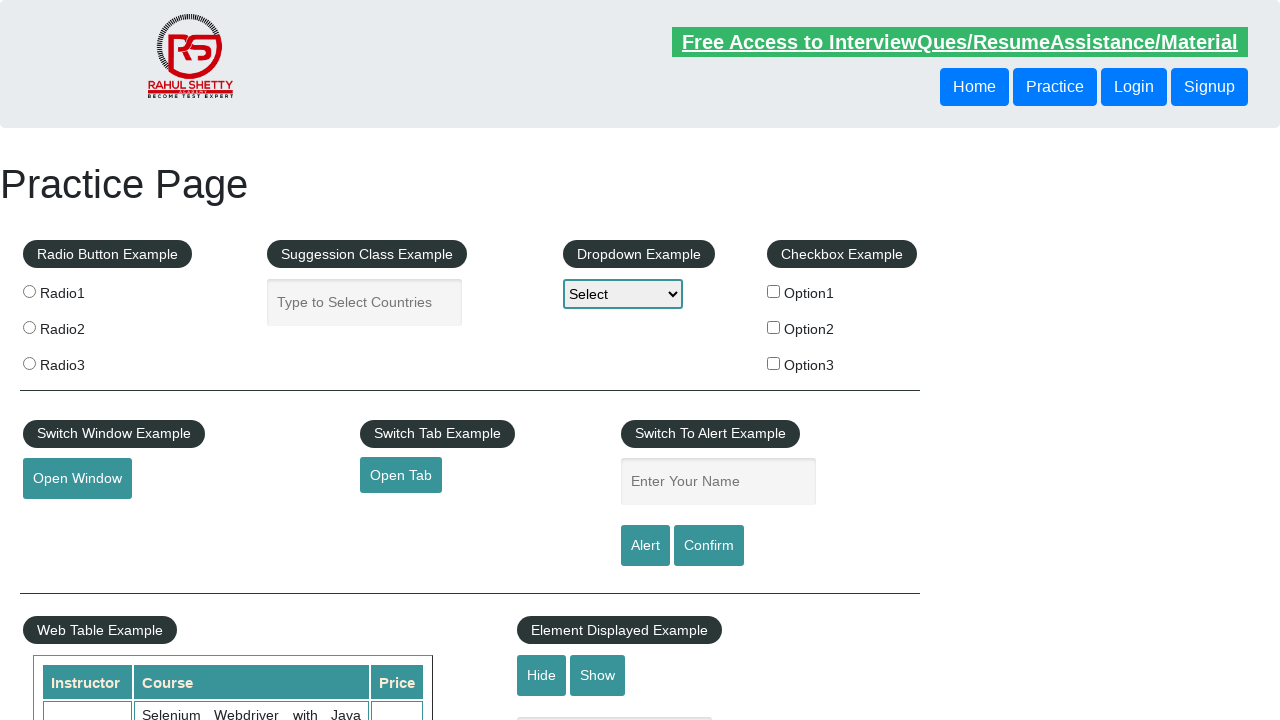

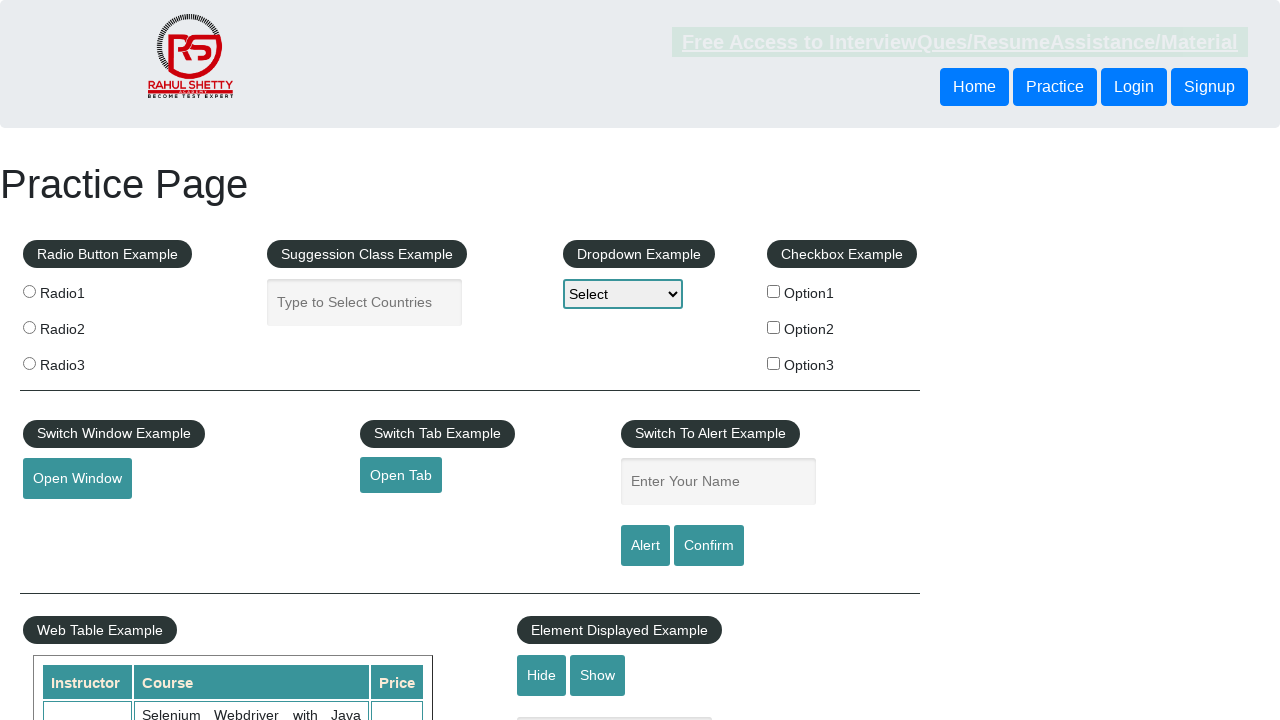